Navigates to the Links page on LeafGround by clicking through the menu

Starting URL: https://www.leafground.com/

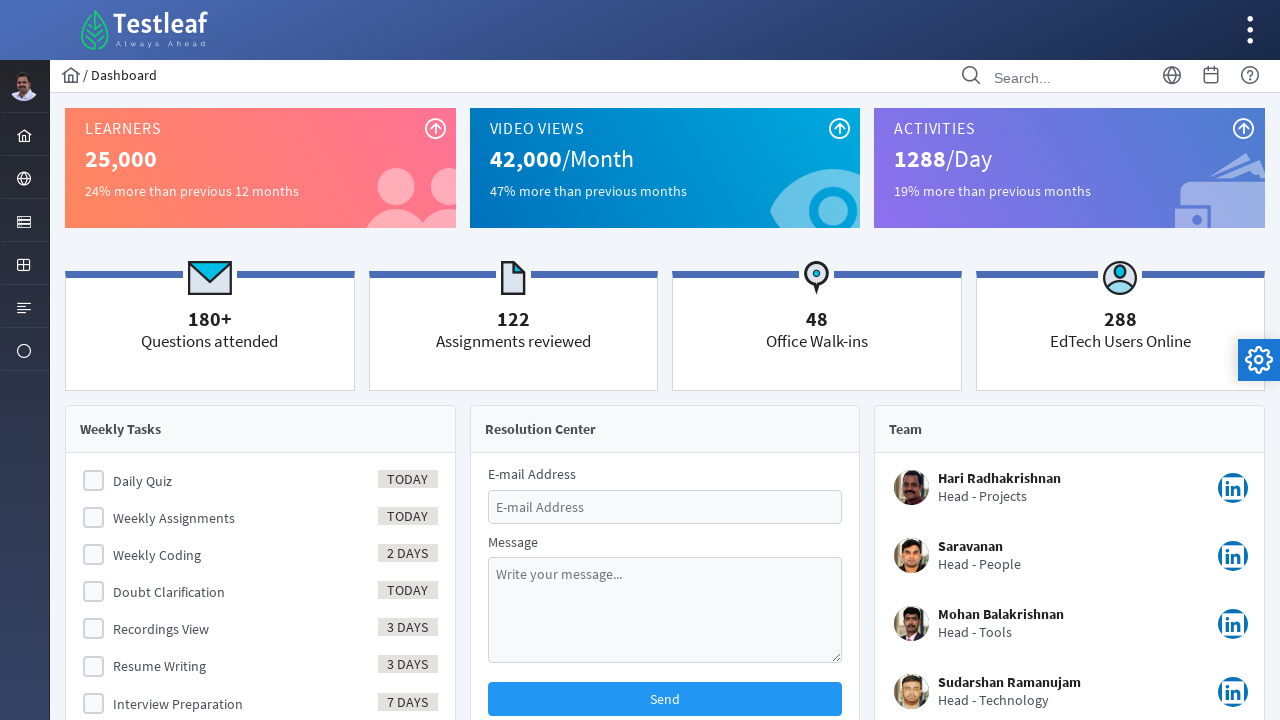

Clicked on the menu item to open navigation at (24, 220) on #menuform\:j_idt40
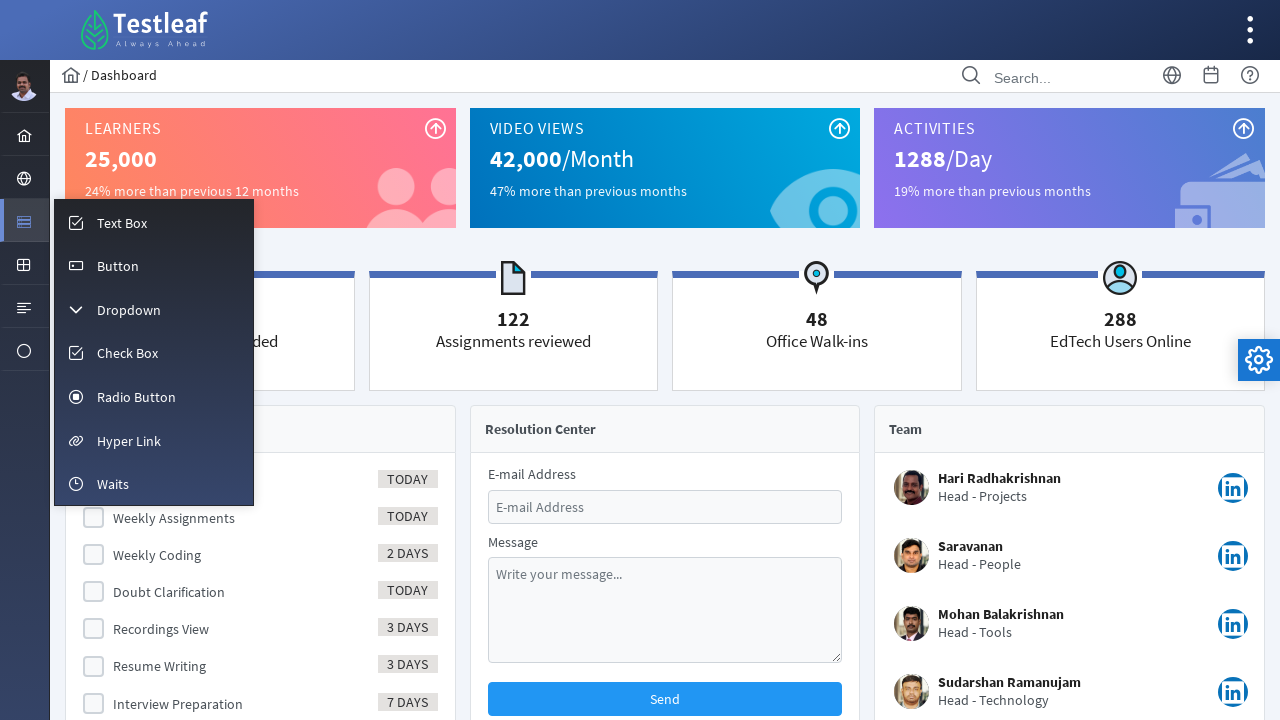

Clicked on the Links menu option to navigate to Links page at (154, 440) on #menuform\:m_link
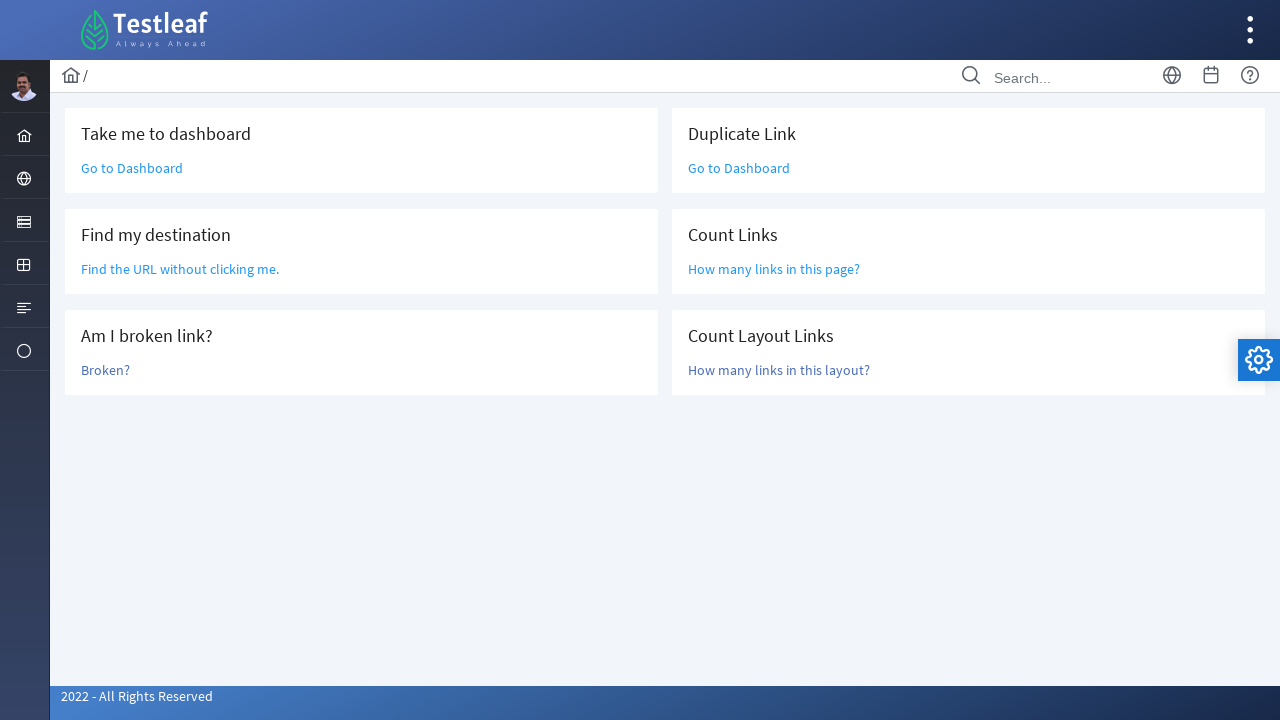

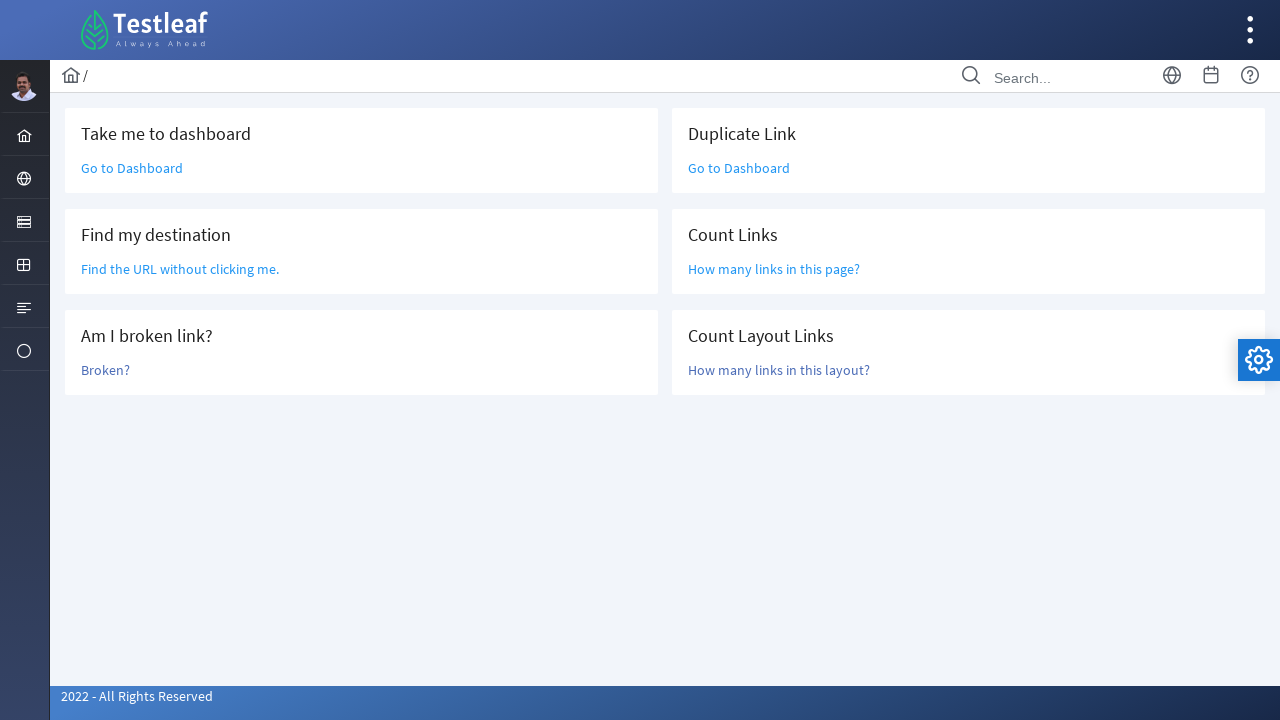